Tests blog section by checking blog posts, testing category filters, performing a search, and checking pagination visibility.

Starting URL: https://starter-pack-app.vercel.app/blog.html

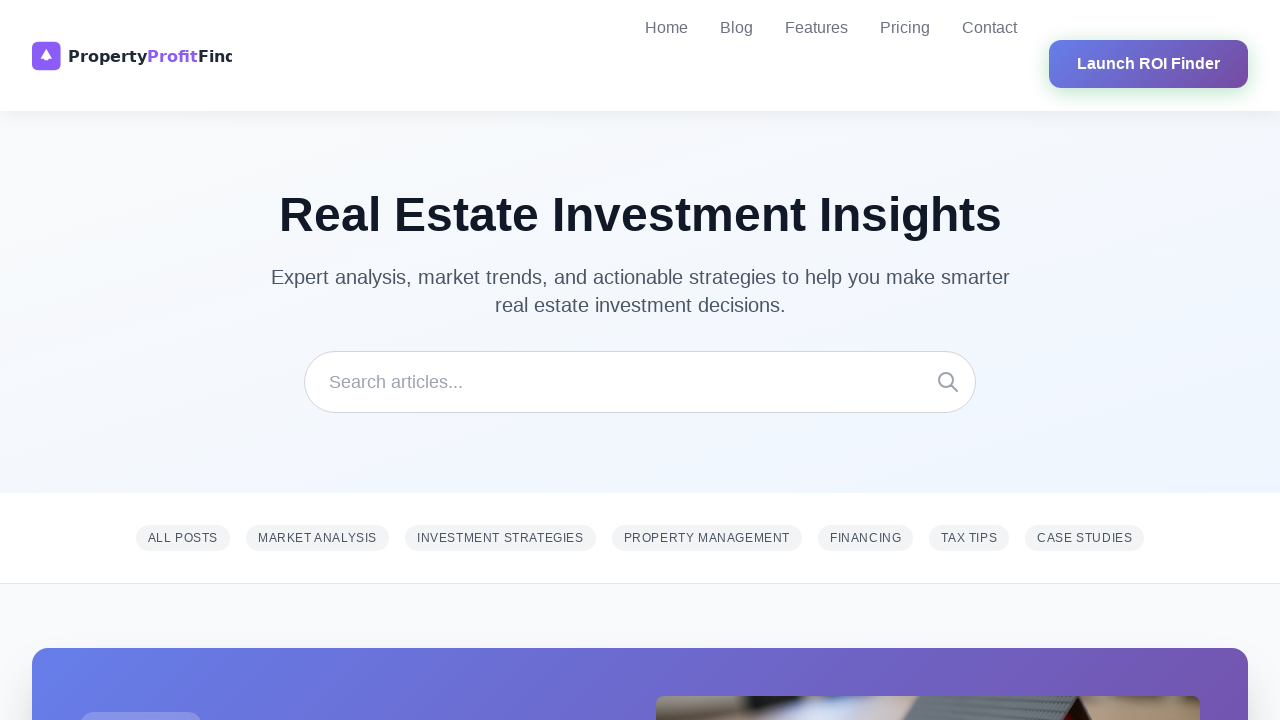

Waited for page to reach network idle state
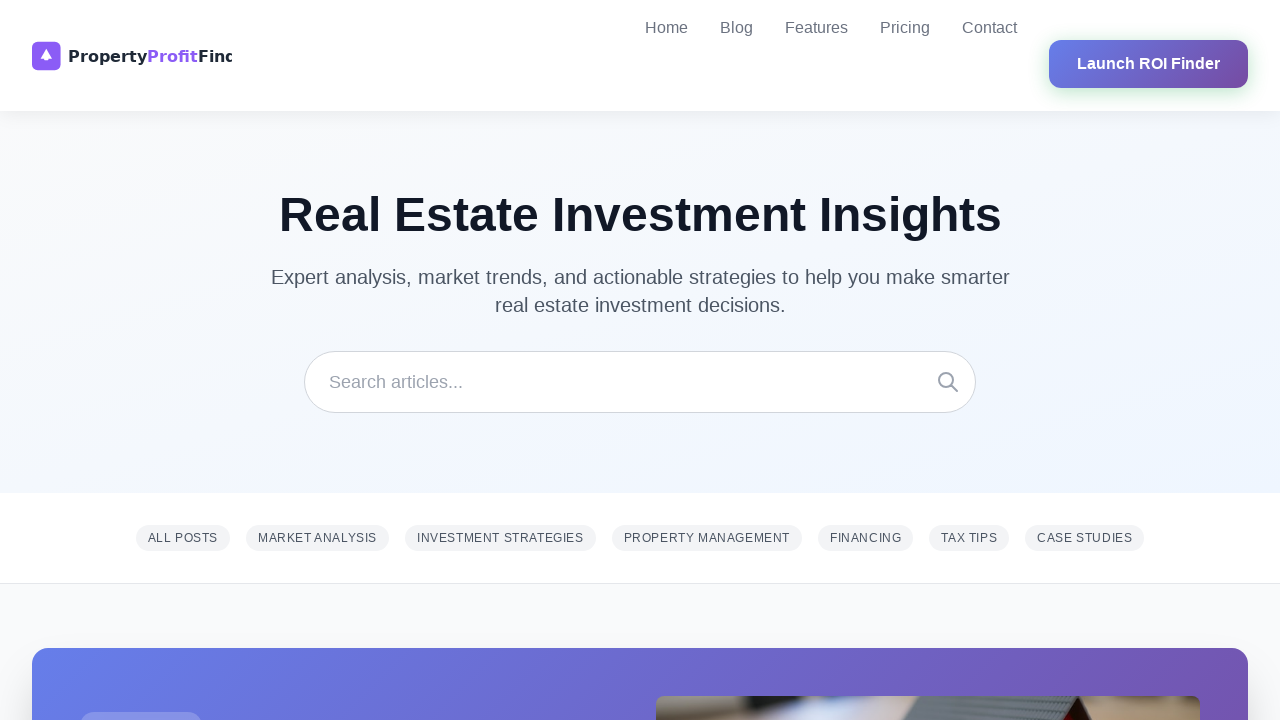

Waited 3 seconds for blog posts to load
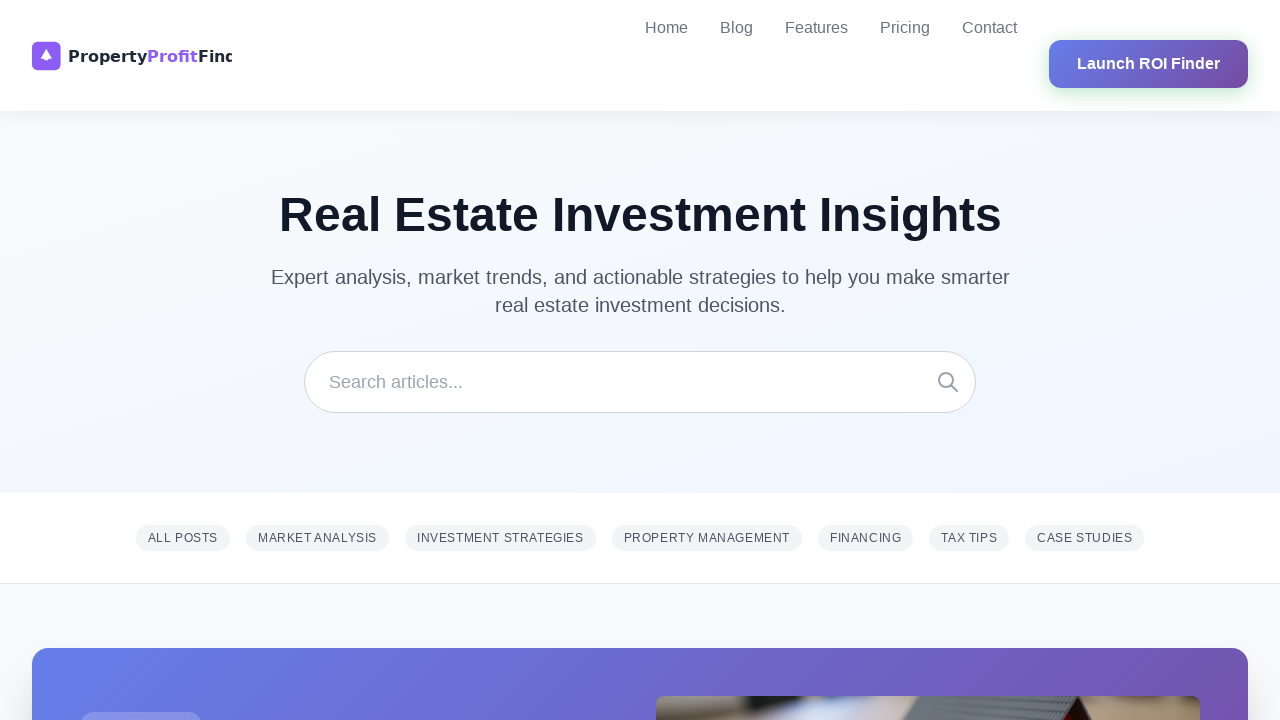

Found 8 blog posts on the page
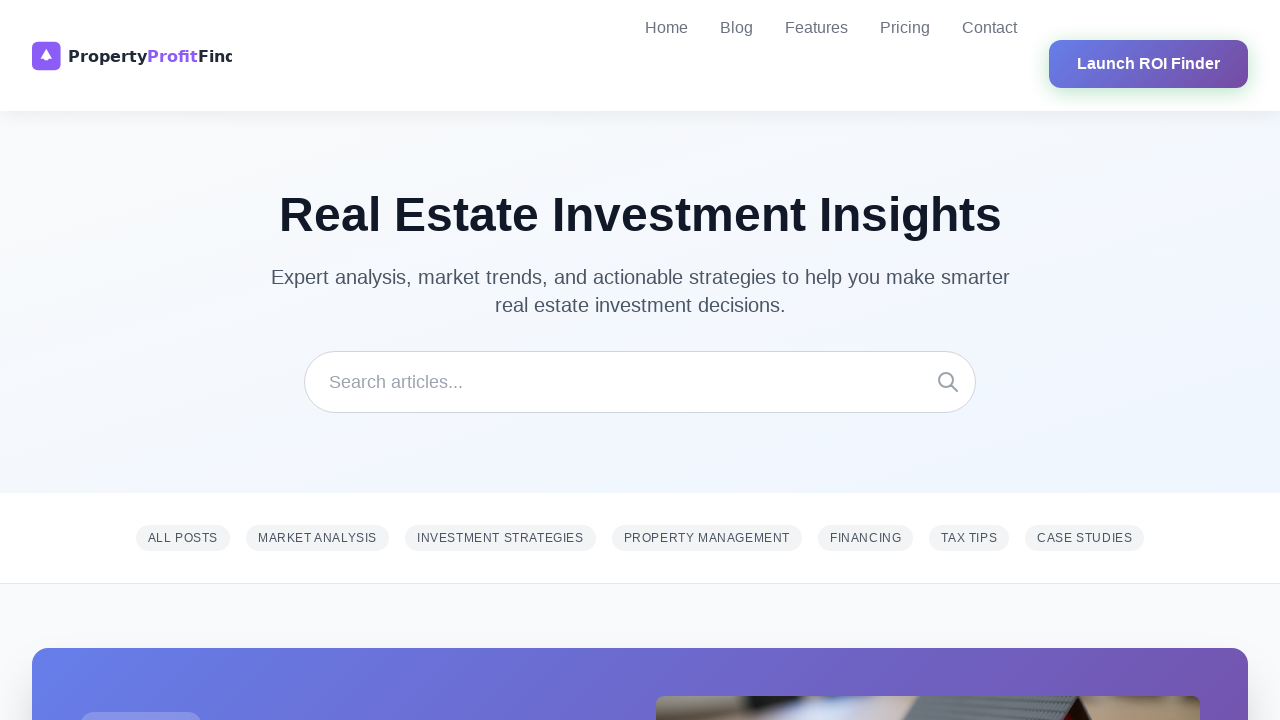

Found 7 category filters available
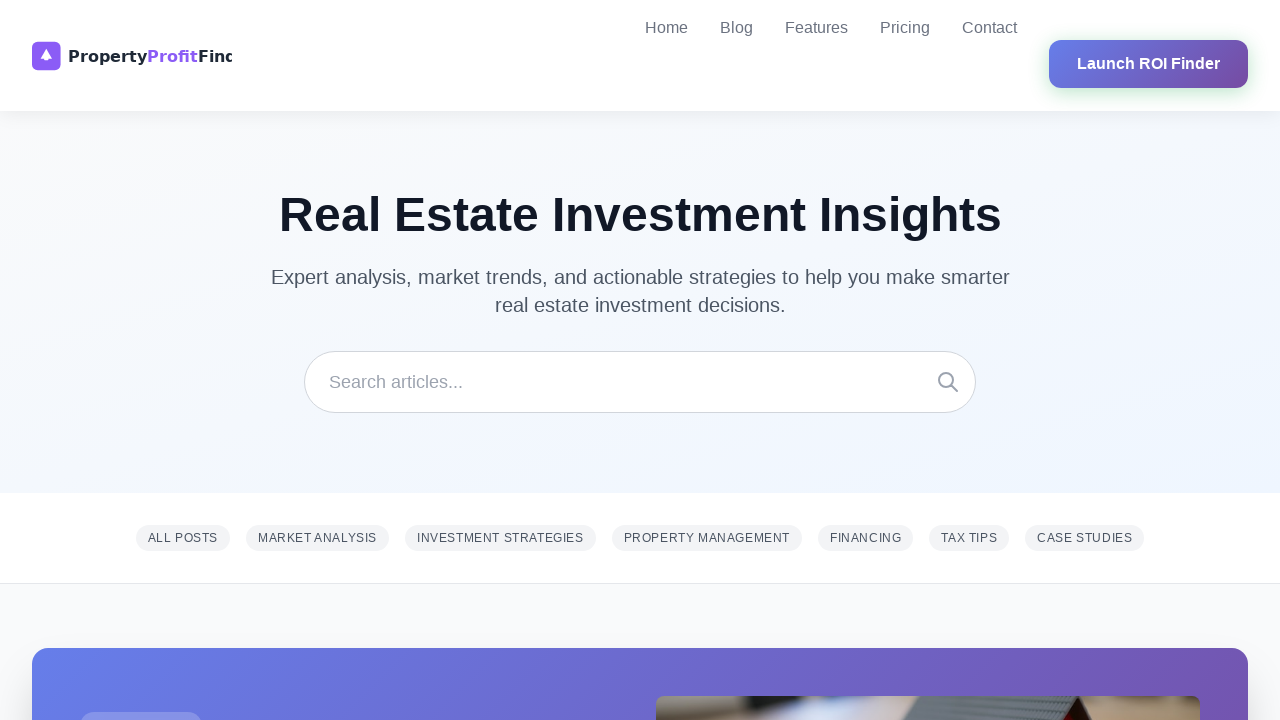

Clicked on second category filter at (317, 538) on [data-category] >> nth=1
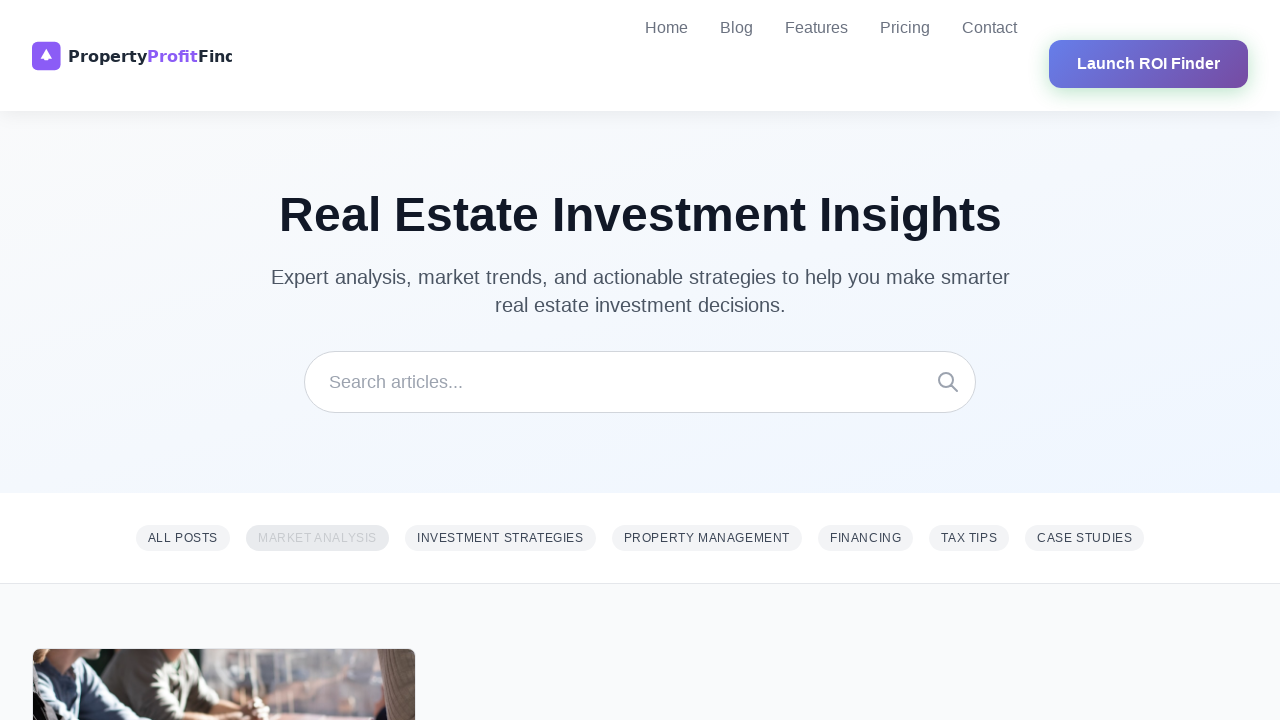

Waited 1 second for category filter to apply
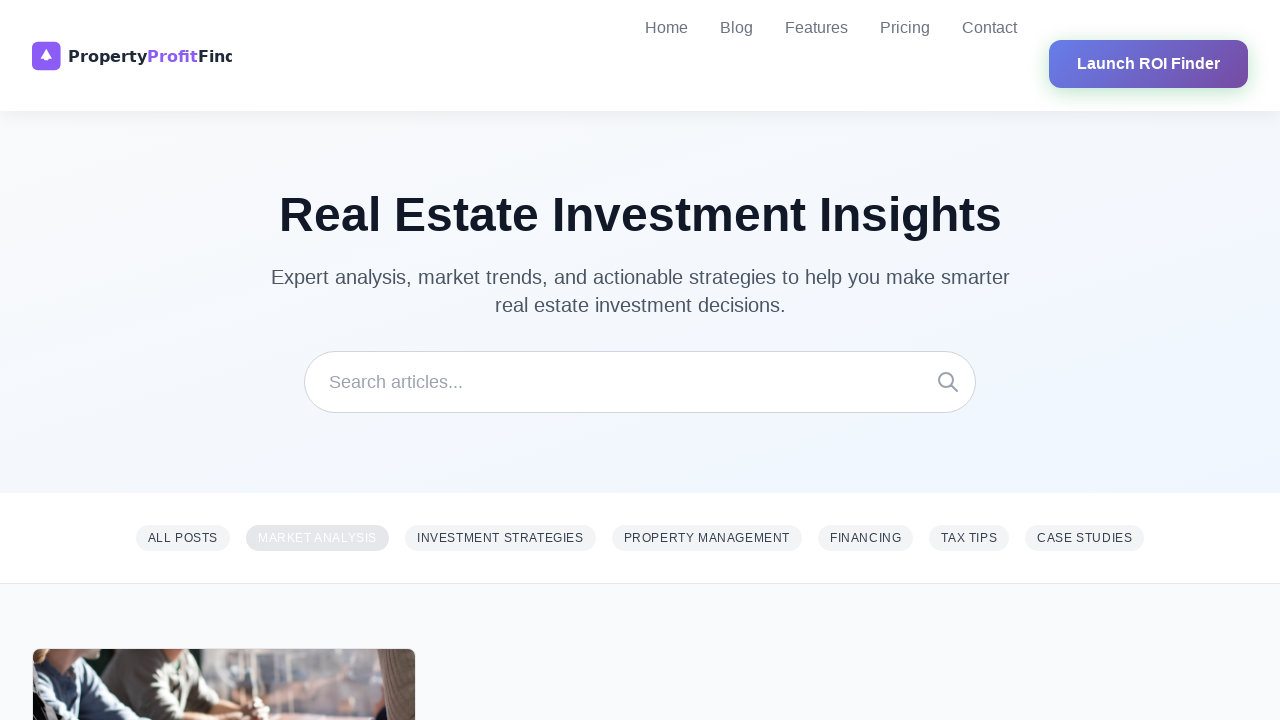

Filled blog search field with 'real estate' on #blog-search
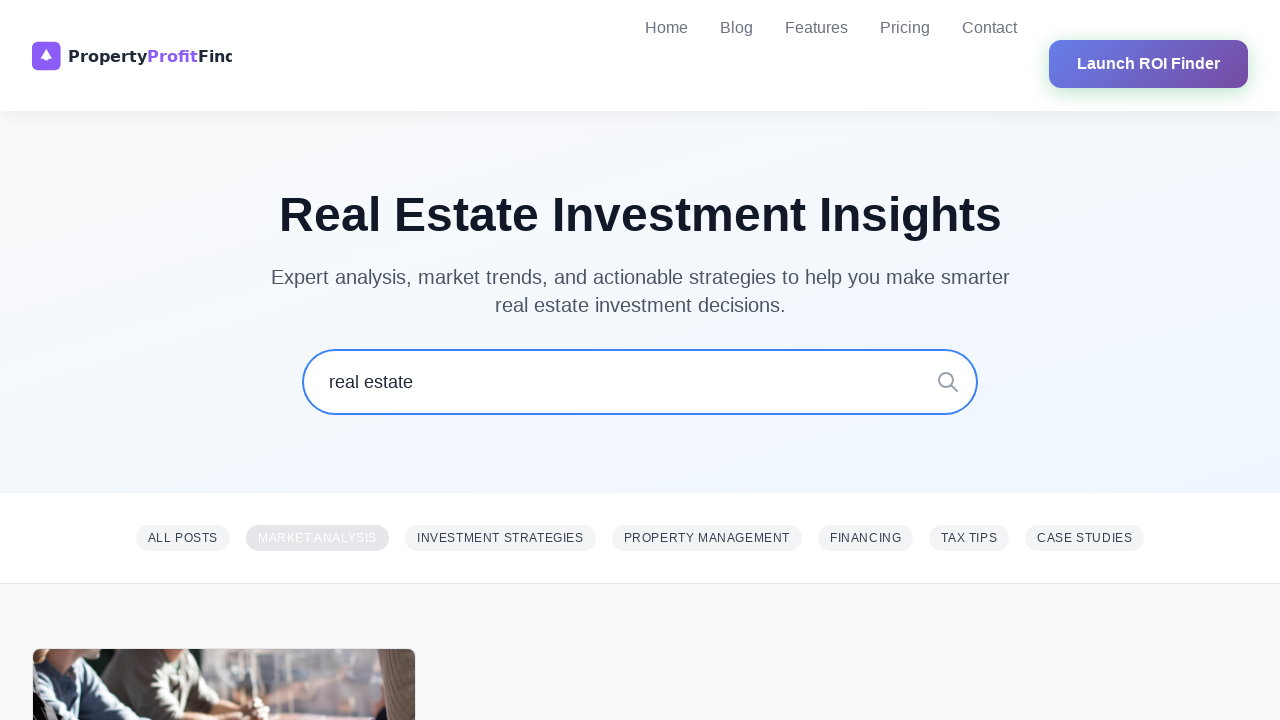

Waited 1 second for search results to update
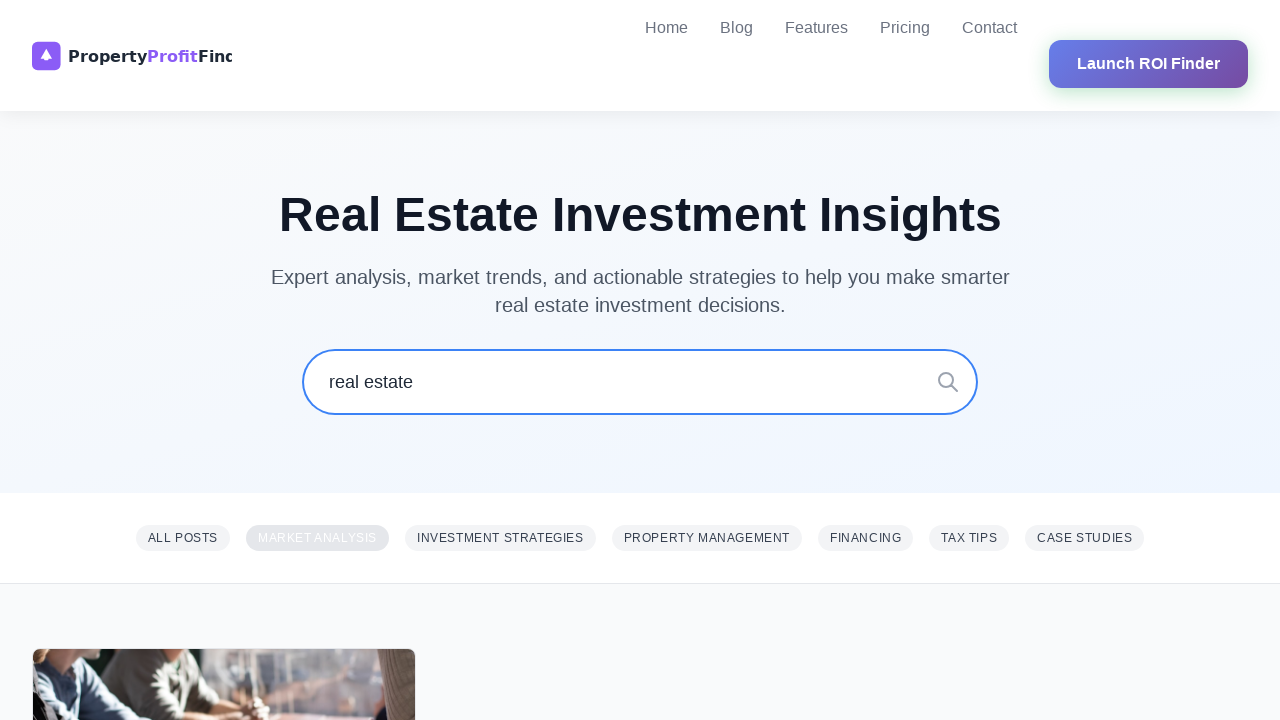

Checked pagination visibility: False
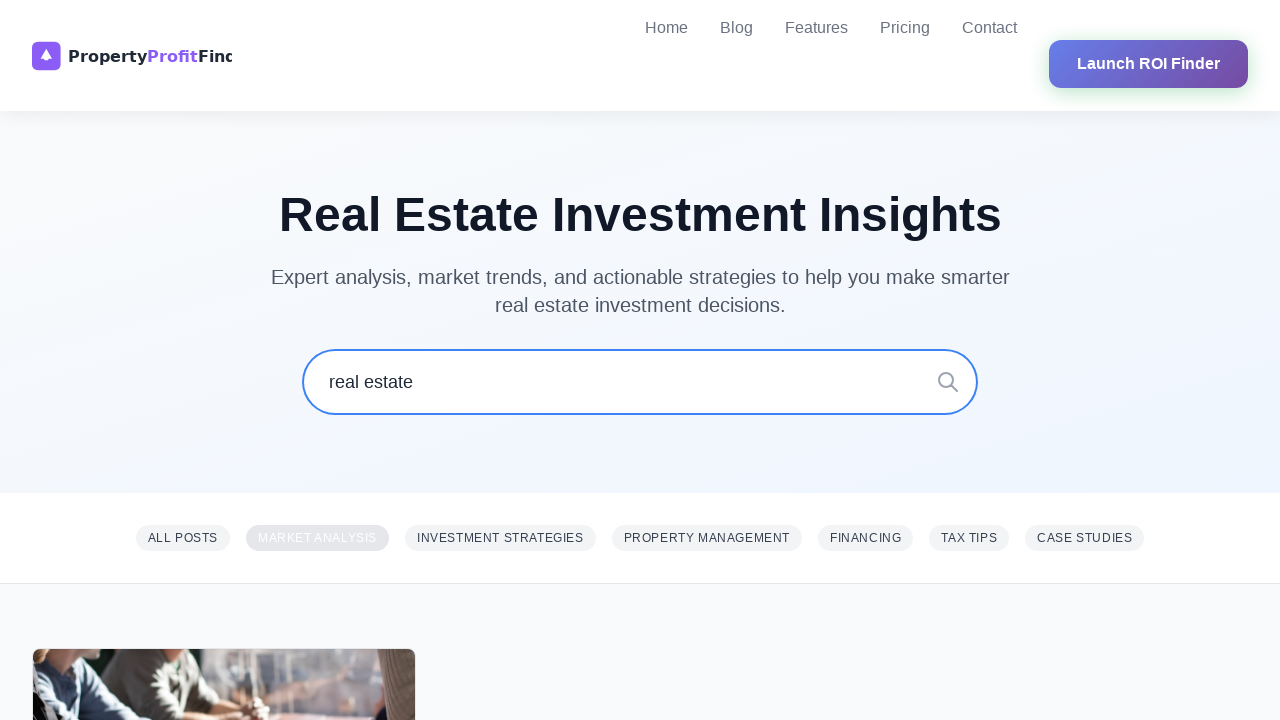

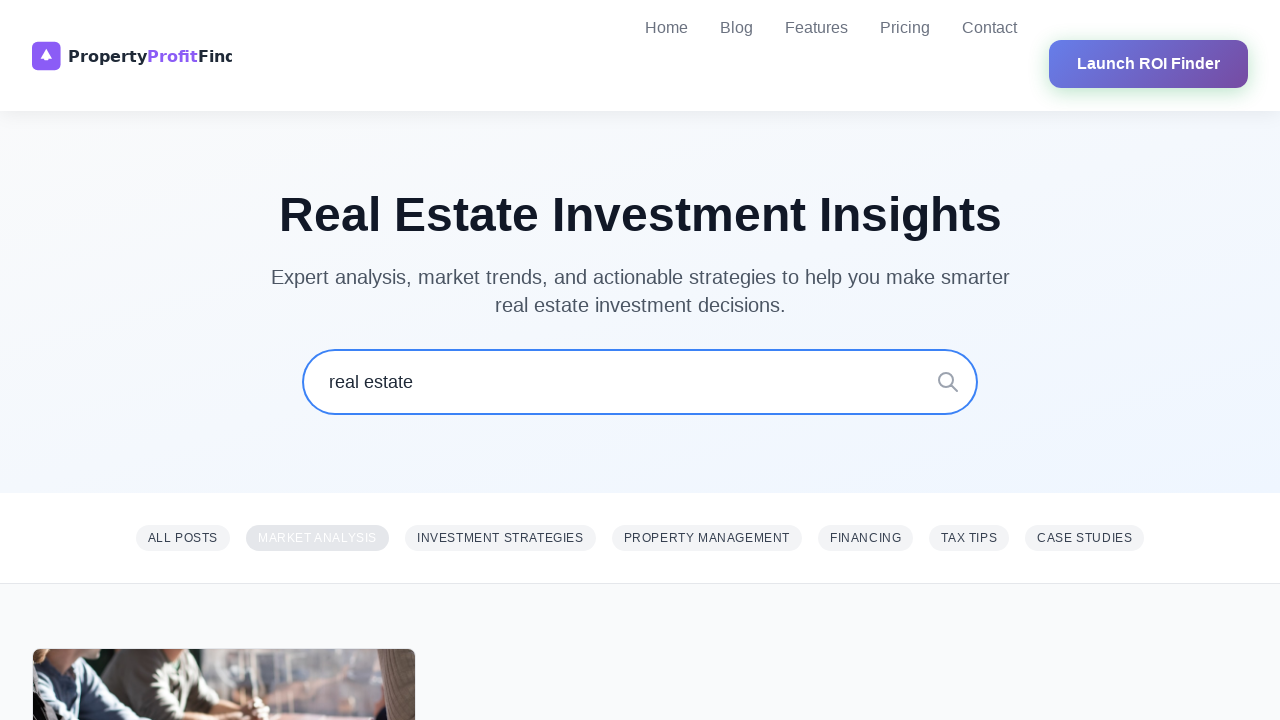